Tests the search functionality on anhtester.com by clicking on the search input field, typing "selenium" using keyboard input, and pressing Enter to submit the search.

Starting URL: https://anhtester.com/

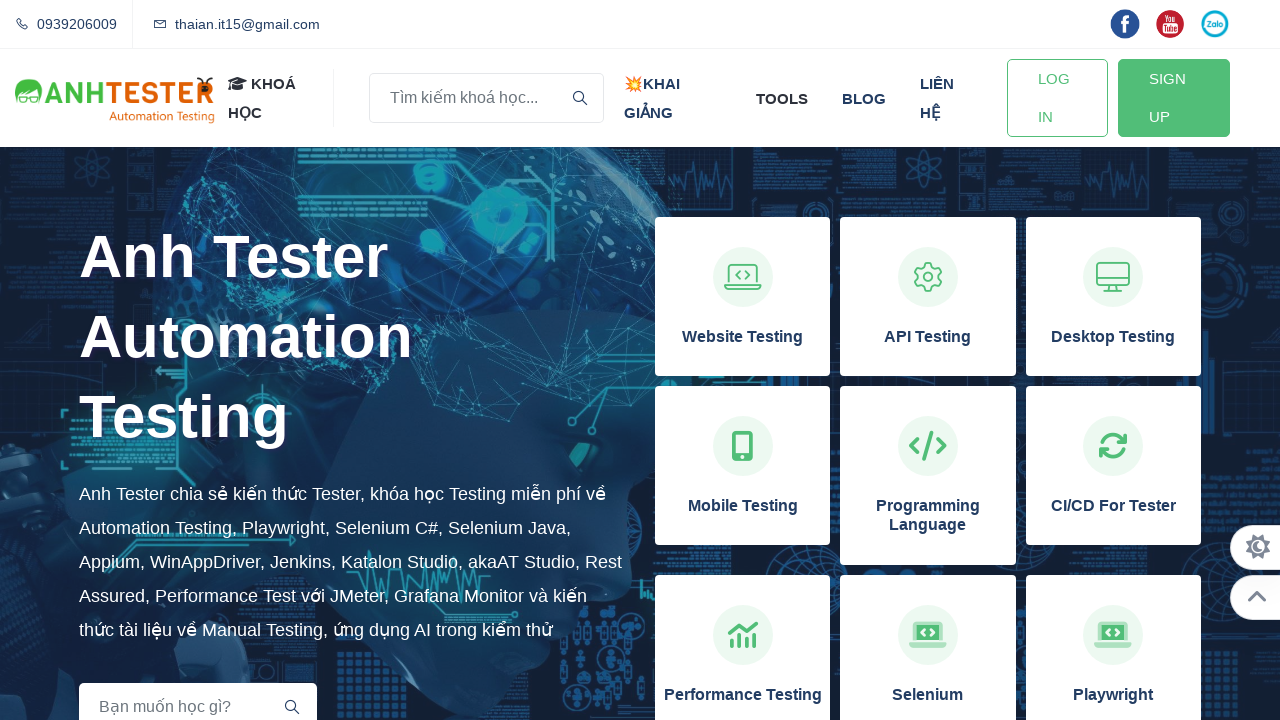

Clicked on the search input field at (486, 98) on input[name='key']
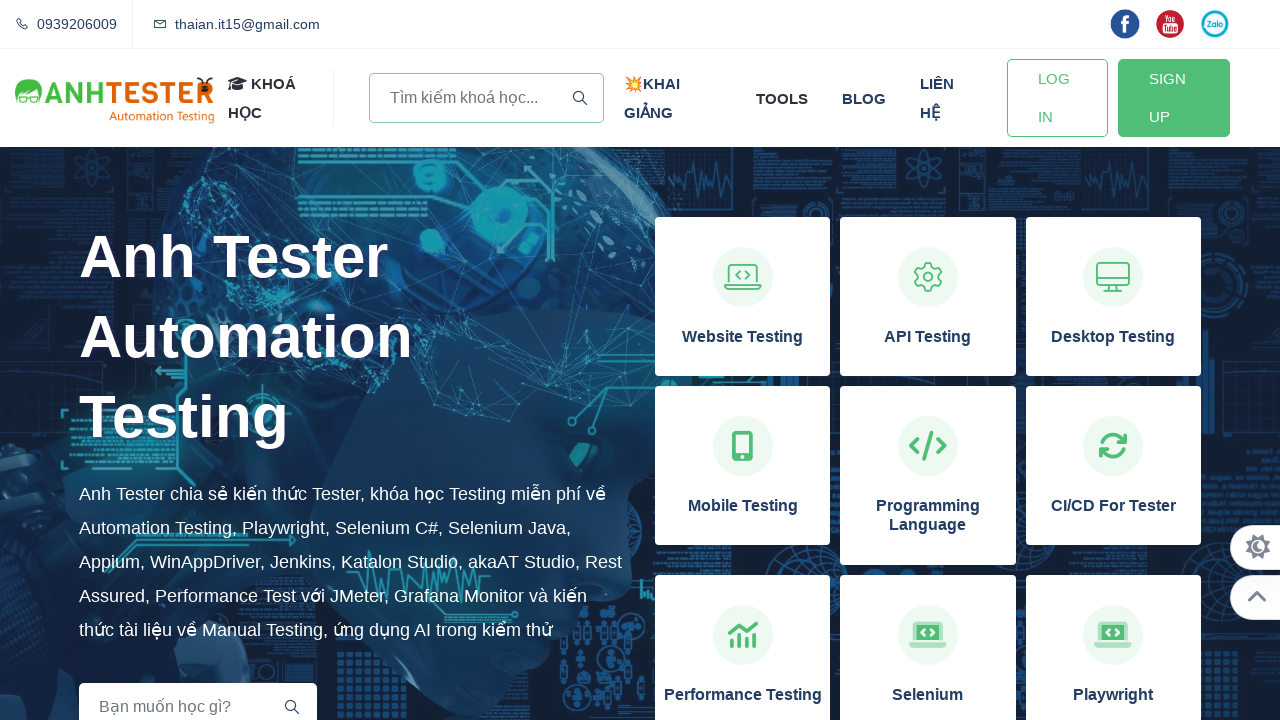

Typed 'selenium' in the search input field on input[name='key']
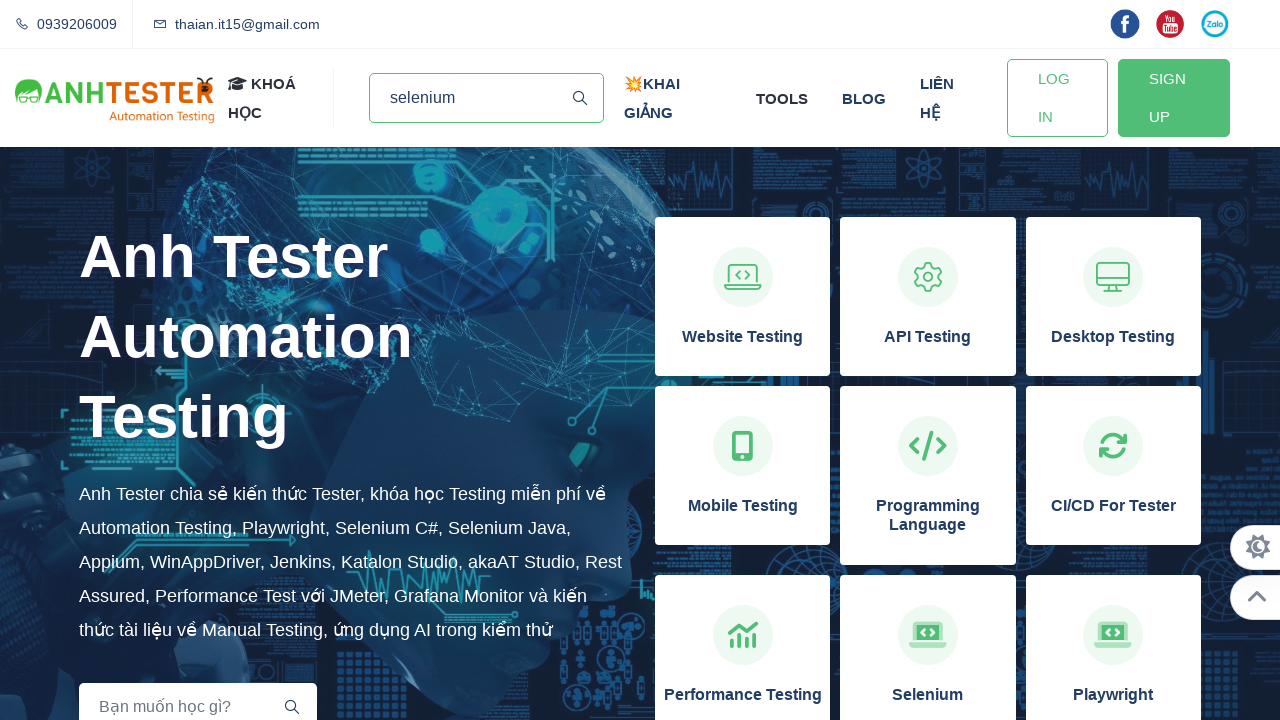

Pressed Enter to submit the search on input[name='key']
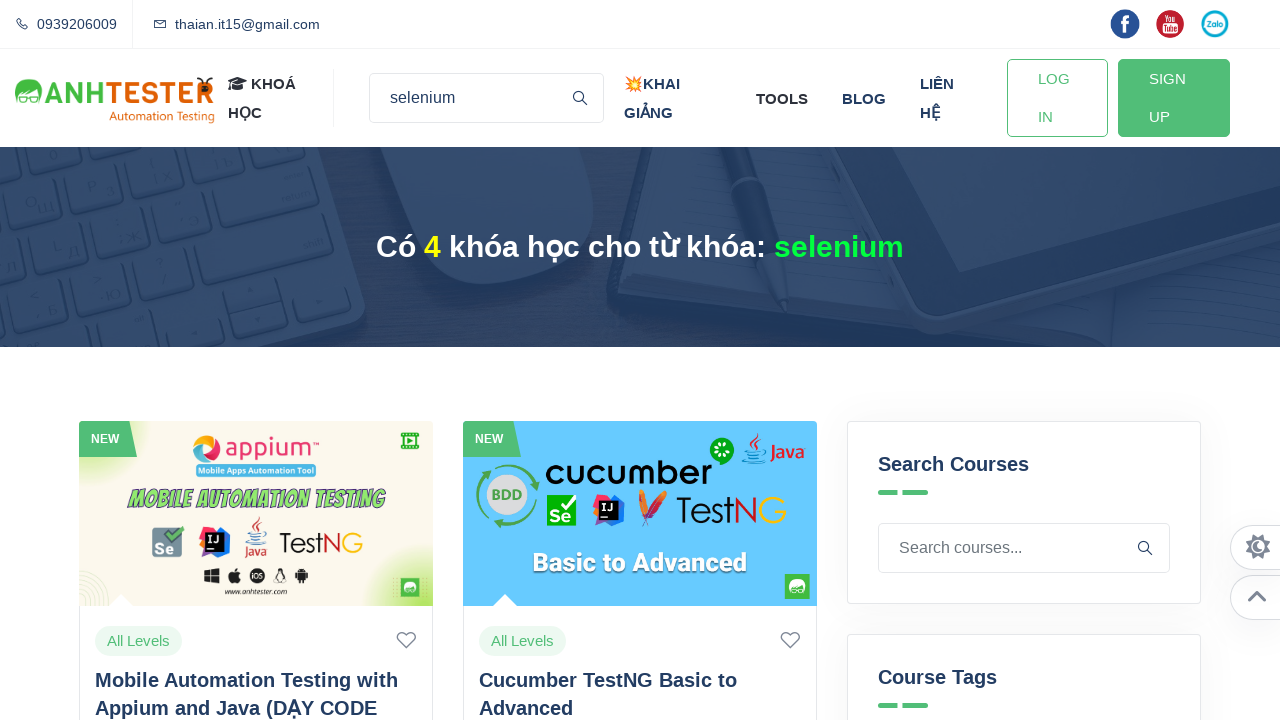

Search results page loaded successfully
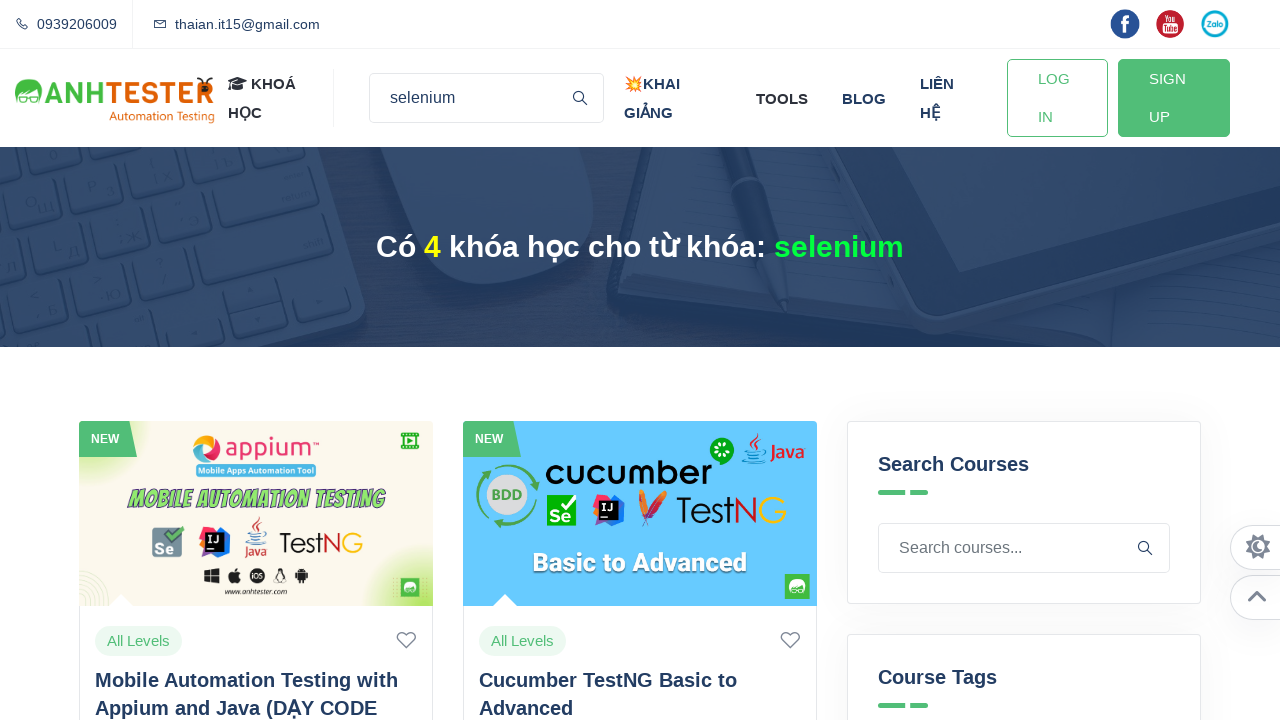

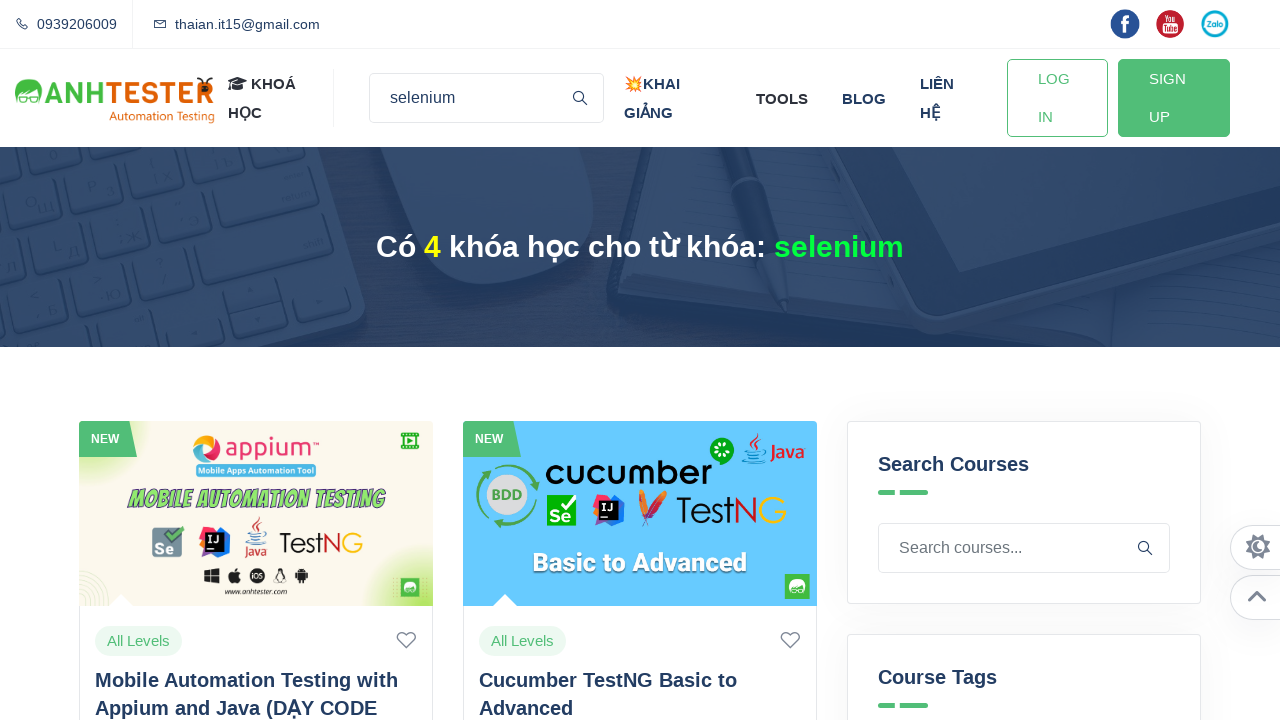